Tests clicking a link that opens a new window and switching between window handles to interact with the new window content.

Starting URL: https://the-internet.herokuapp.com/windows

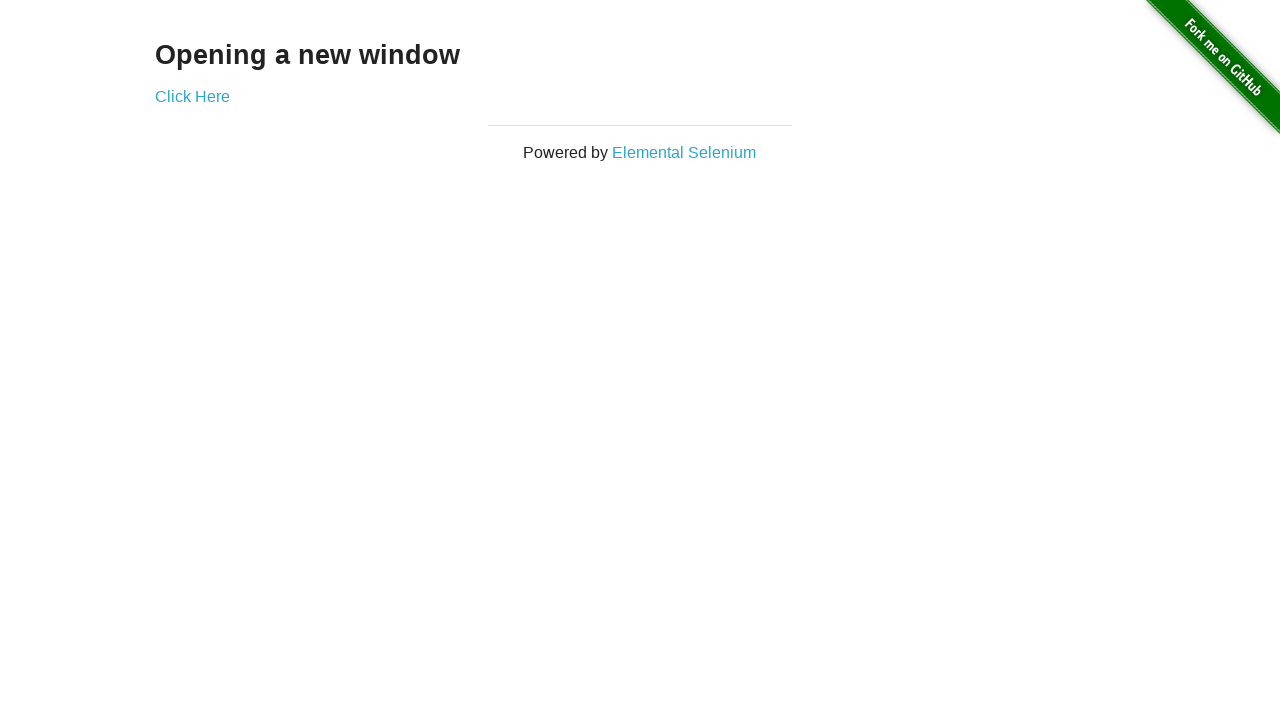

Located header element in parent window
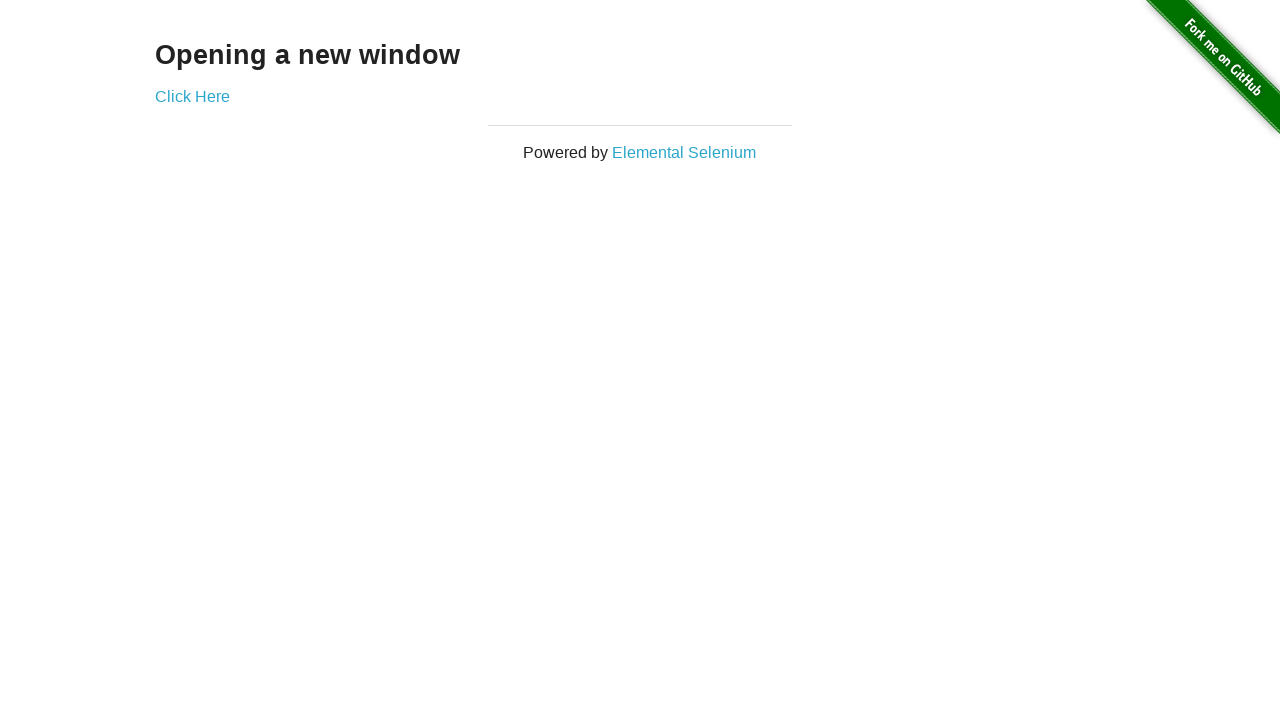

Retrieved and printed header text from parent window
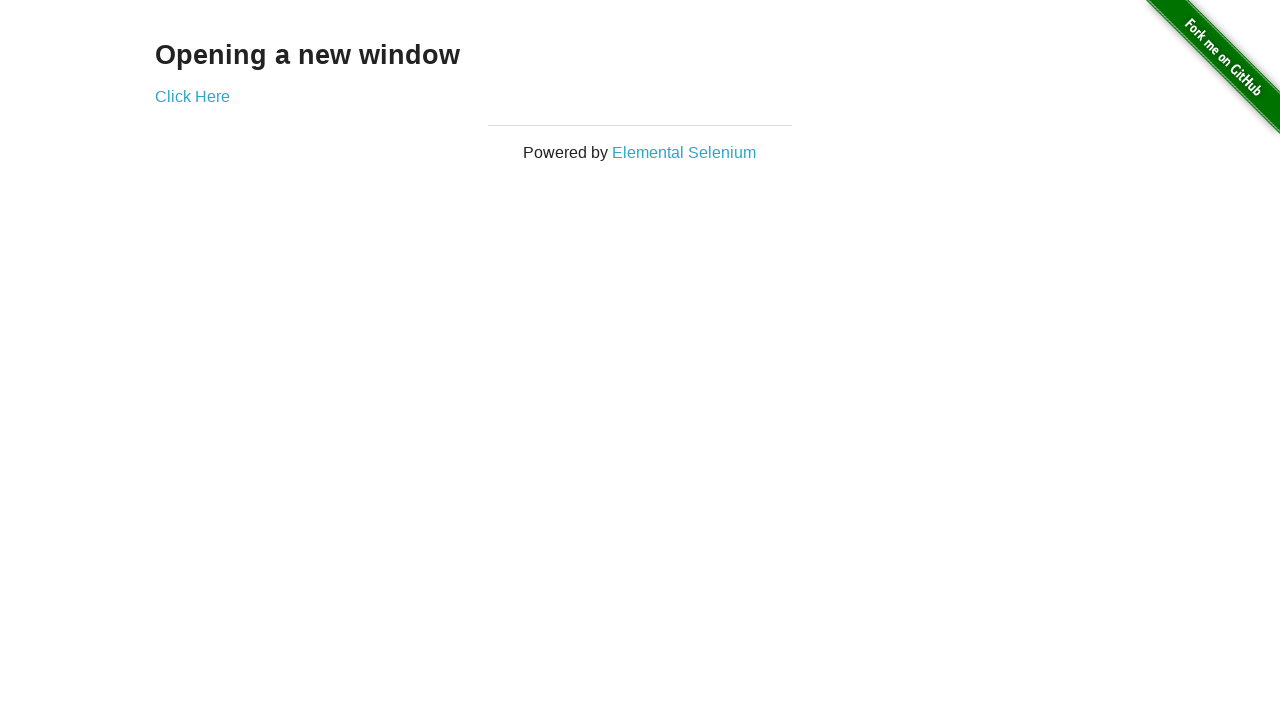

Clicked 'Click Here' link to open new window at (192, 96) on xpath=//a[text()='Click Here']
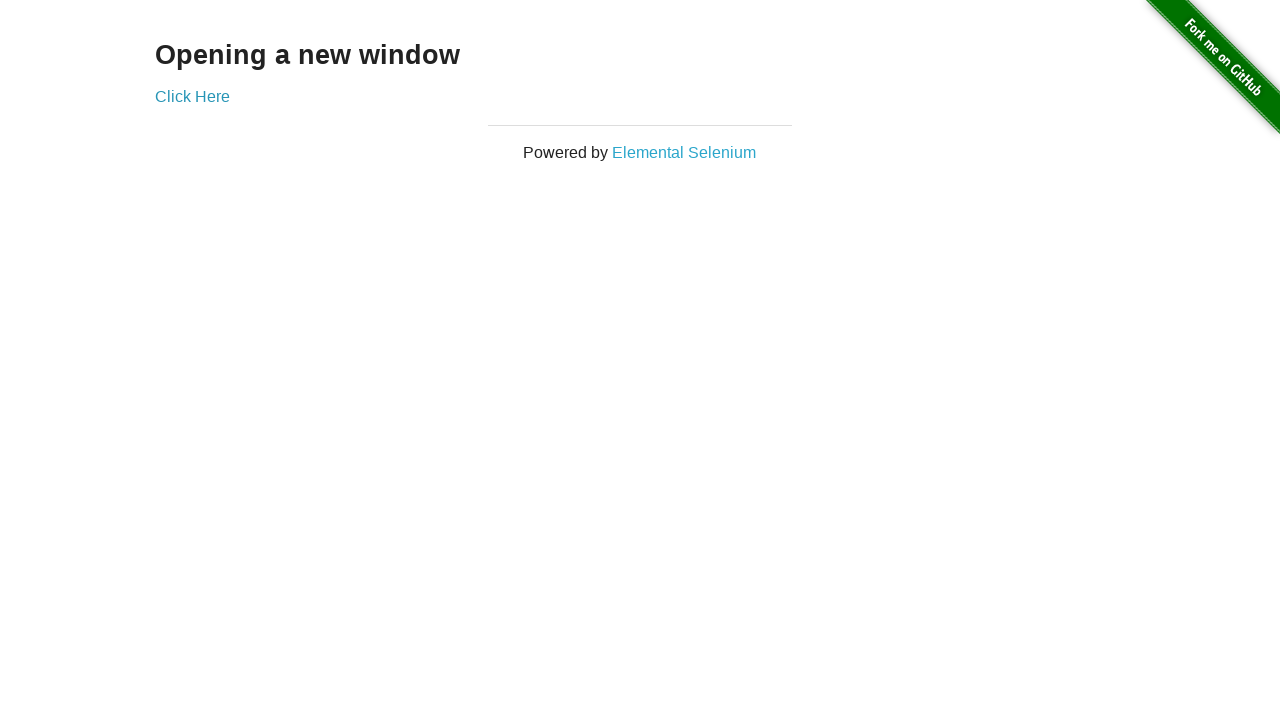

Captured new page/window handle
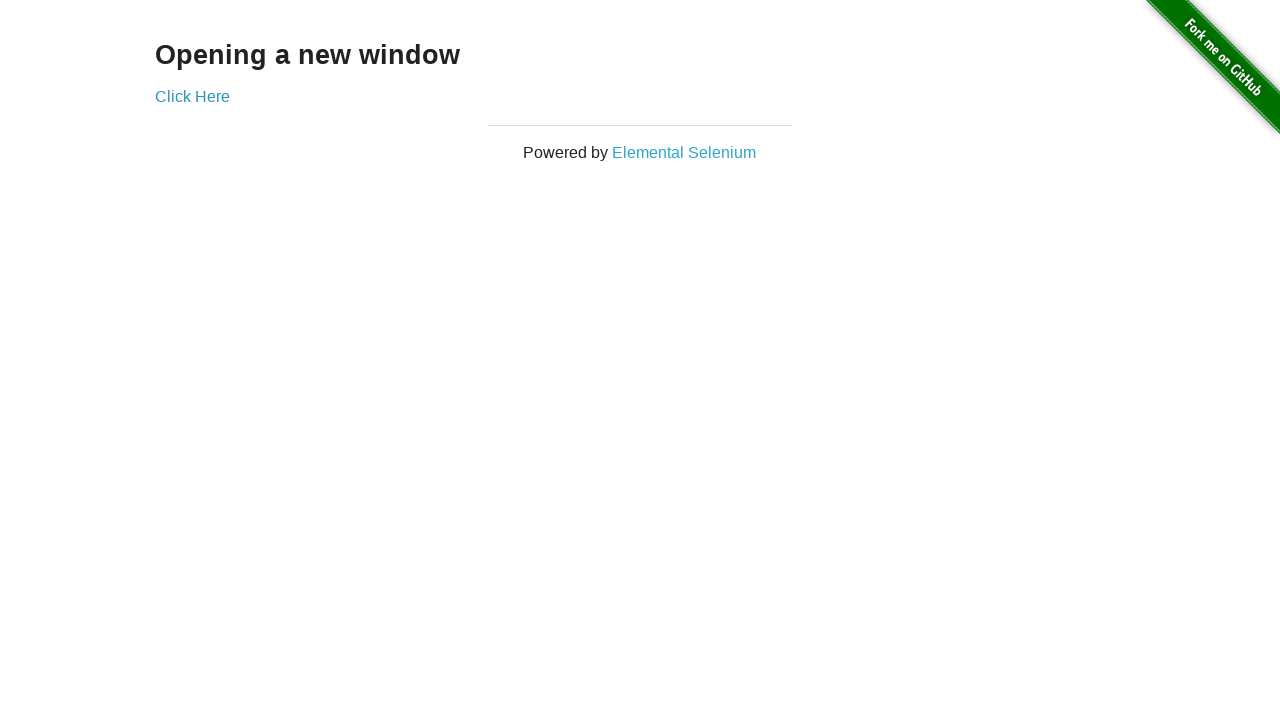

New page finished loading
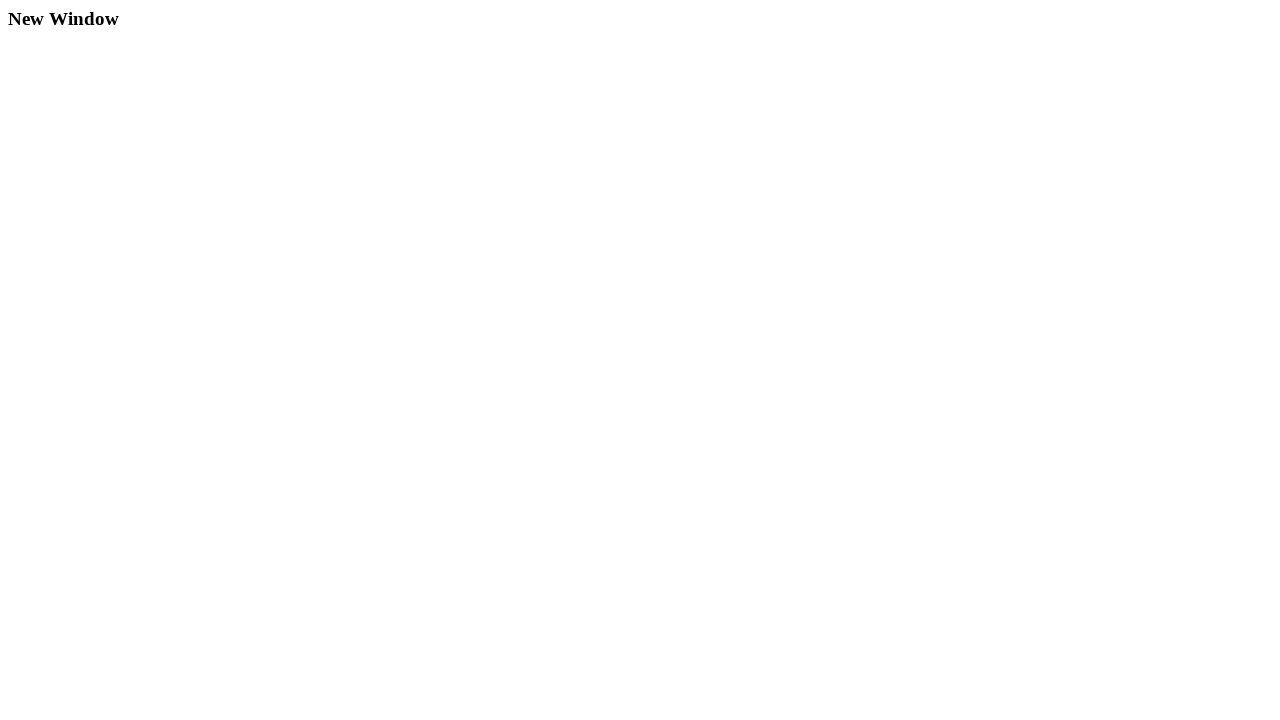

Located 'New Window' heading in new page
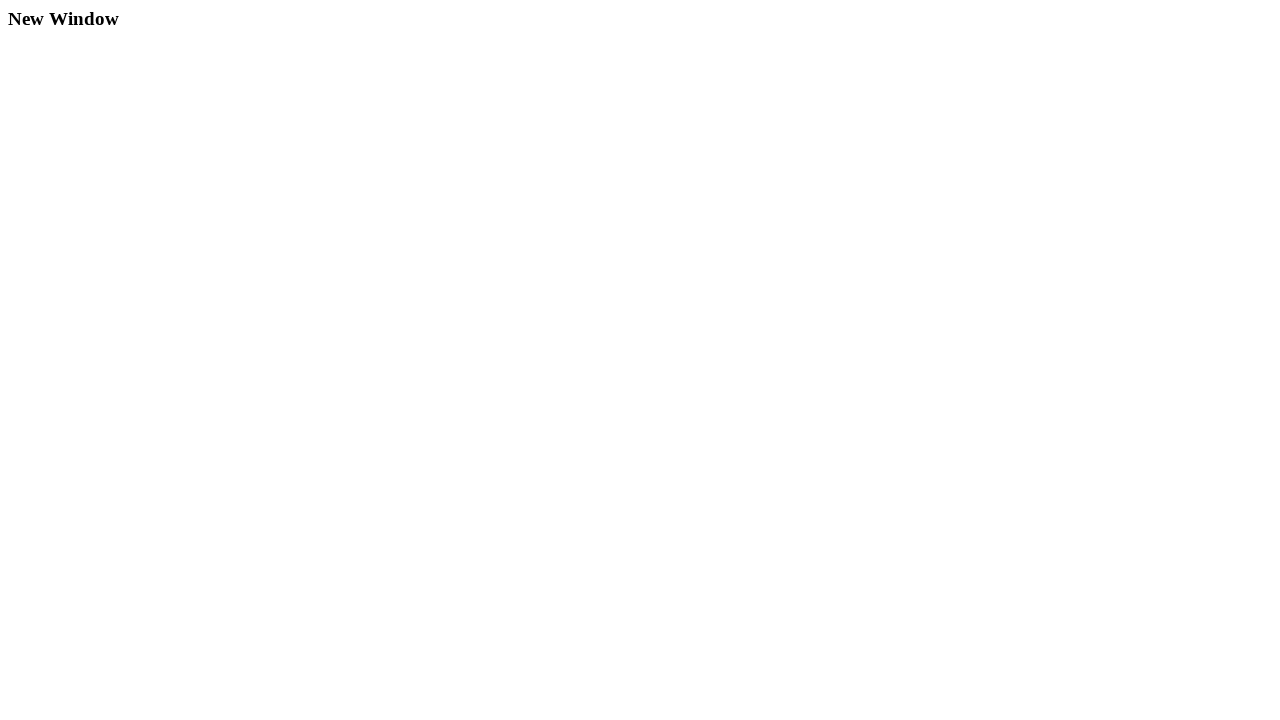

Confirmed 'New Window' heading is visible
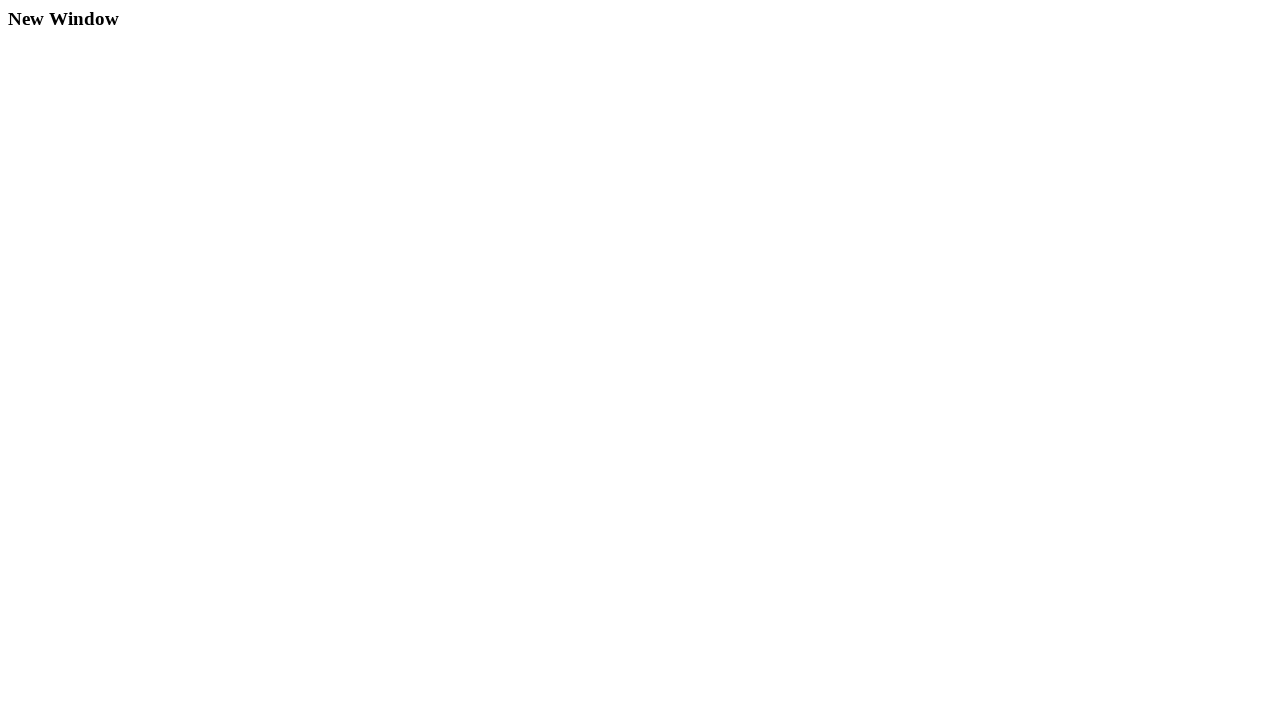

Retrieved and printed heading text from new window
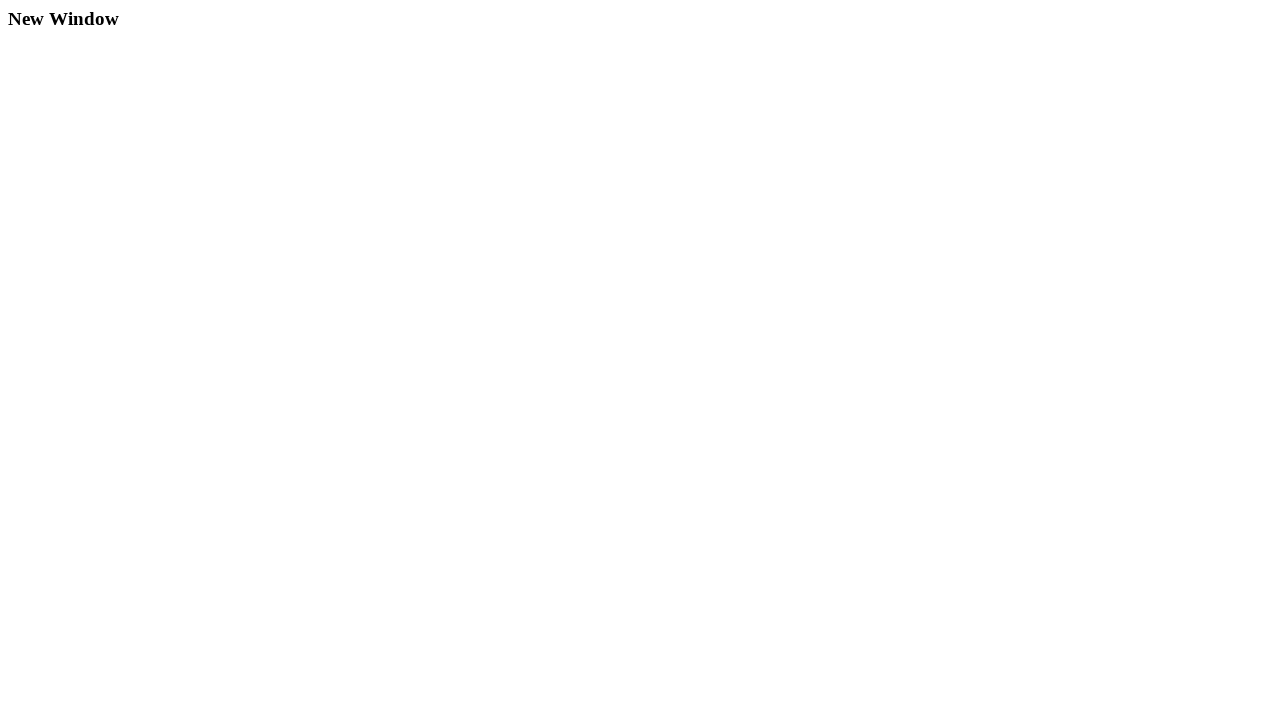

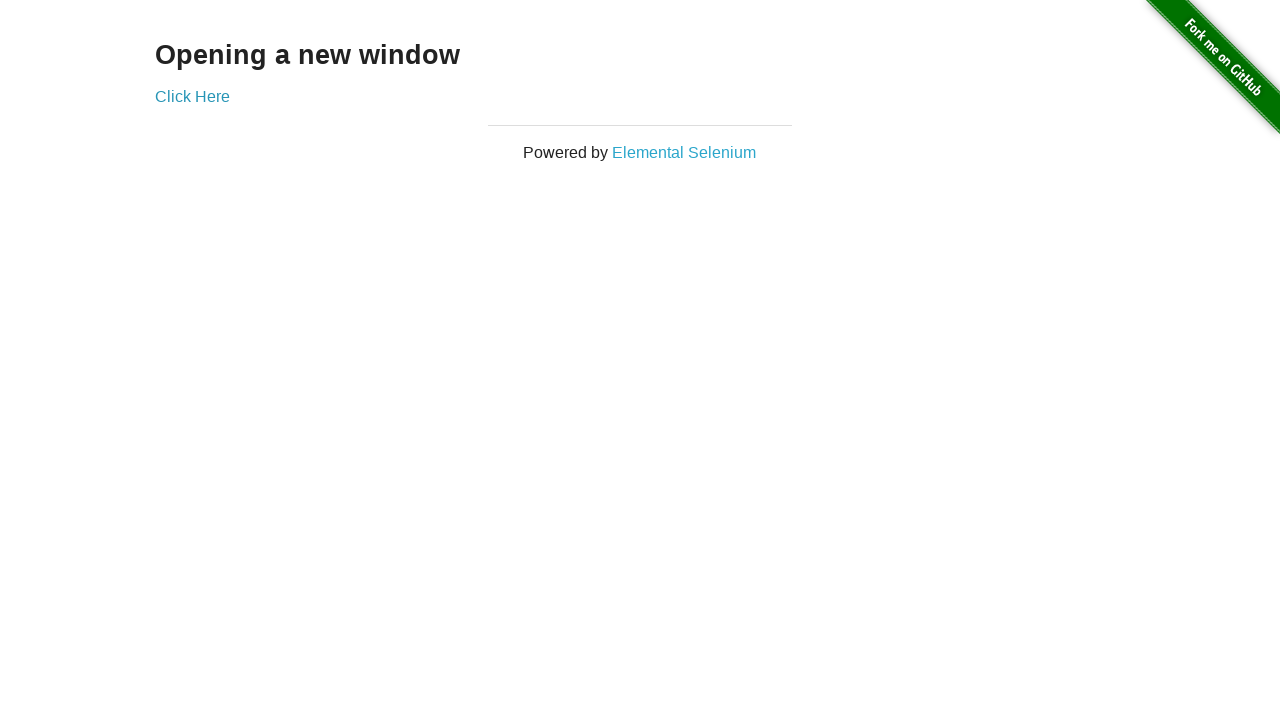